Tests table sorting functionality and searches for a specific item ("Rice") across paginated results, retrieving its price

Starting URL: https://rahulshettyacademy.com/seleniumPractise/#/offers

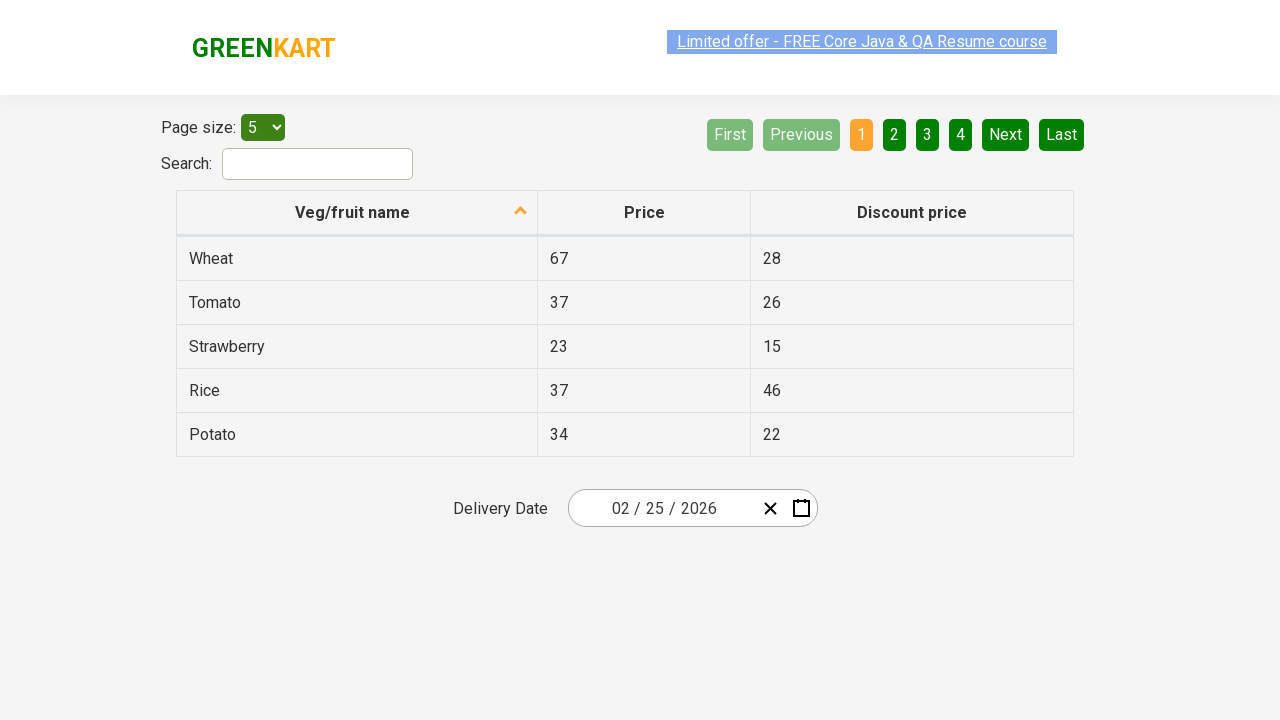

Clicked first column header to sort table at (357, 213) on xpath=//tr/th[1]
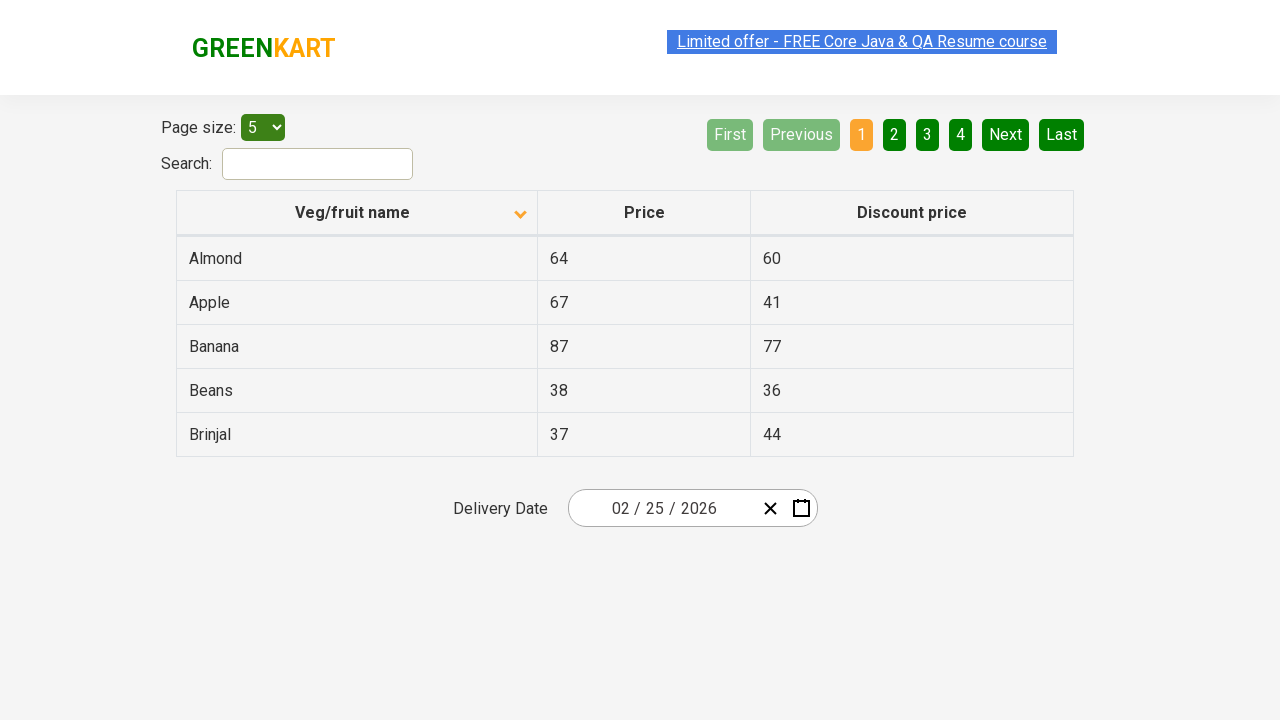

Retrieved all items from first column
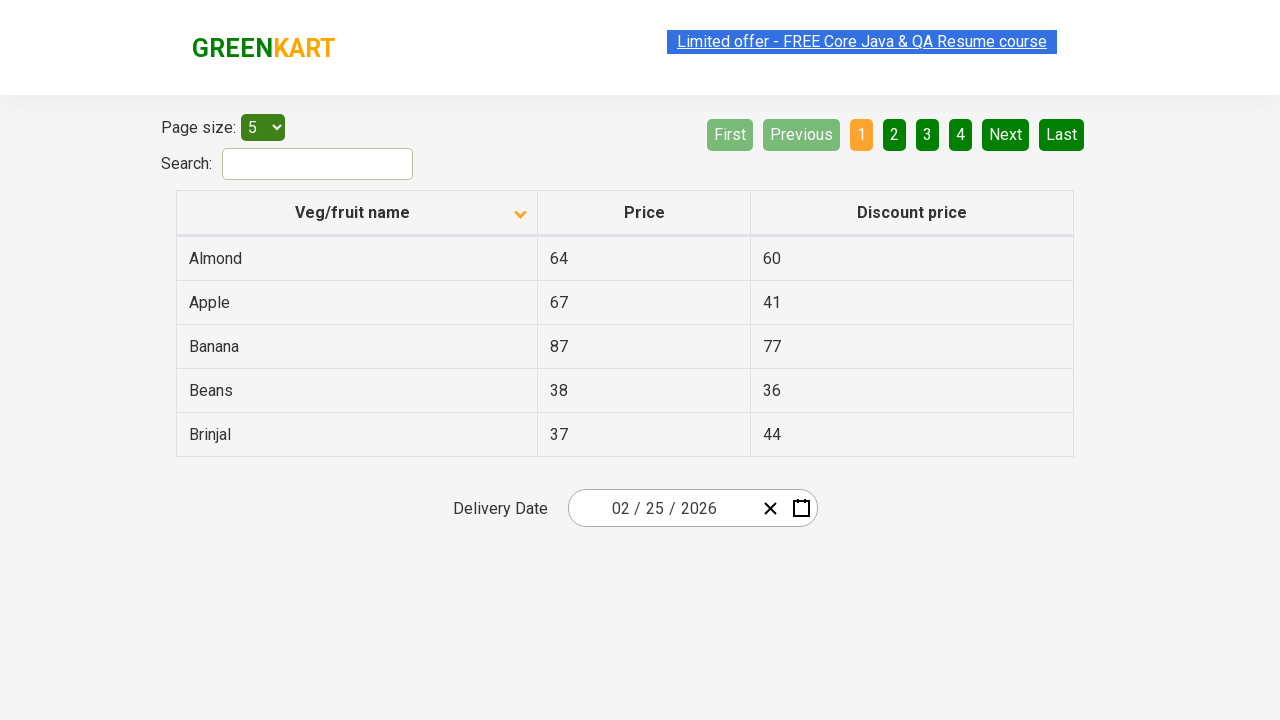

Verified table is properly sorted alphabetically
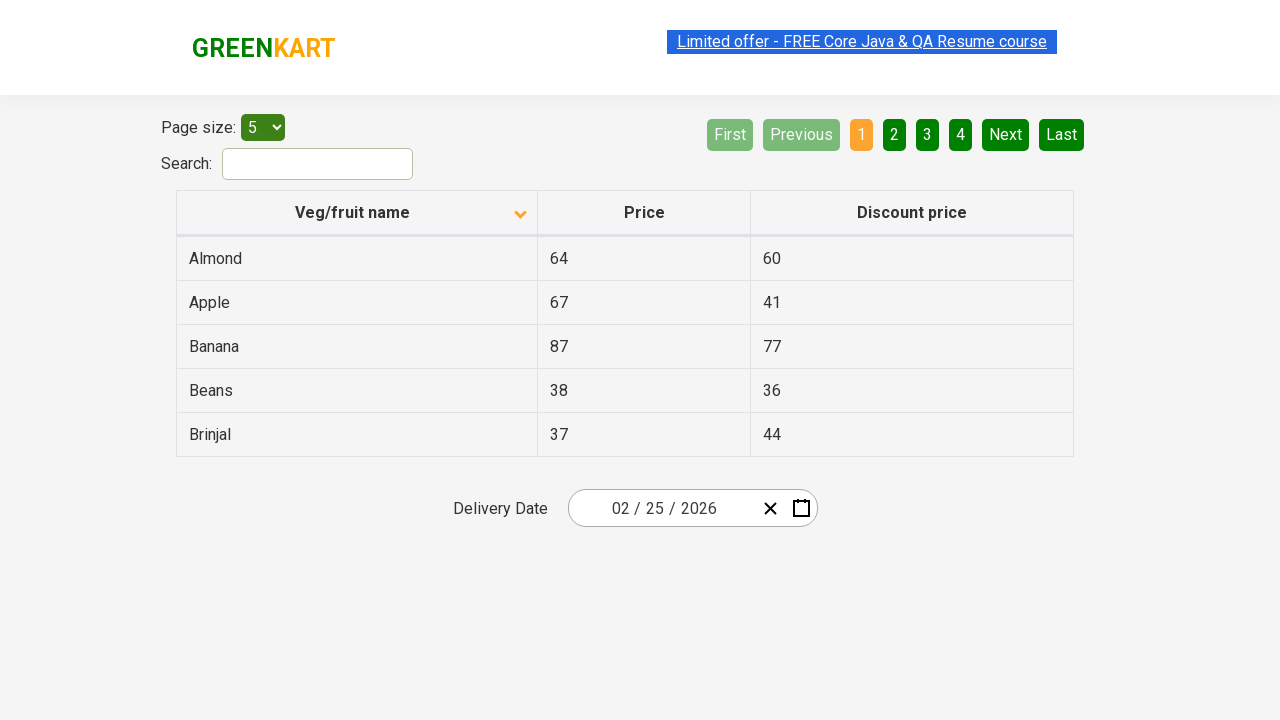

Retrieved all rows from current page
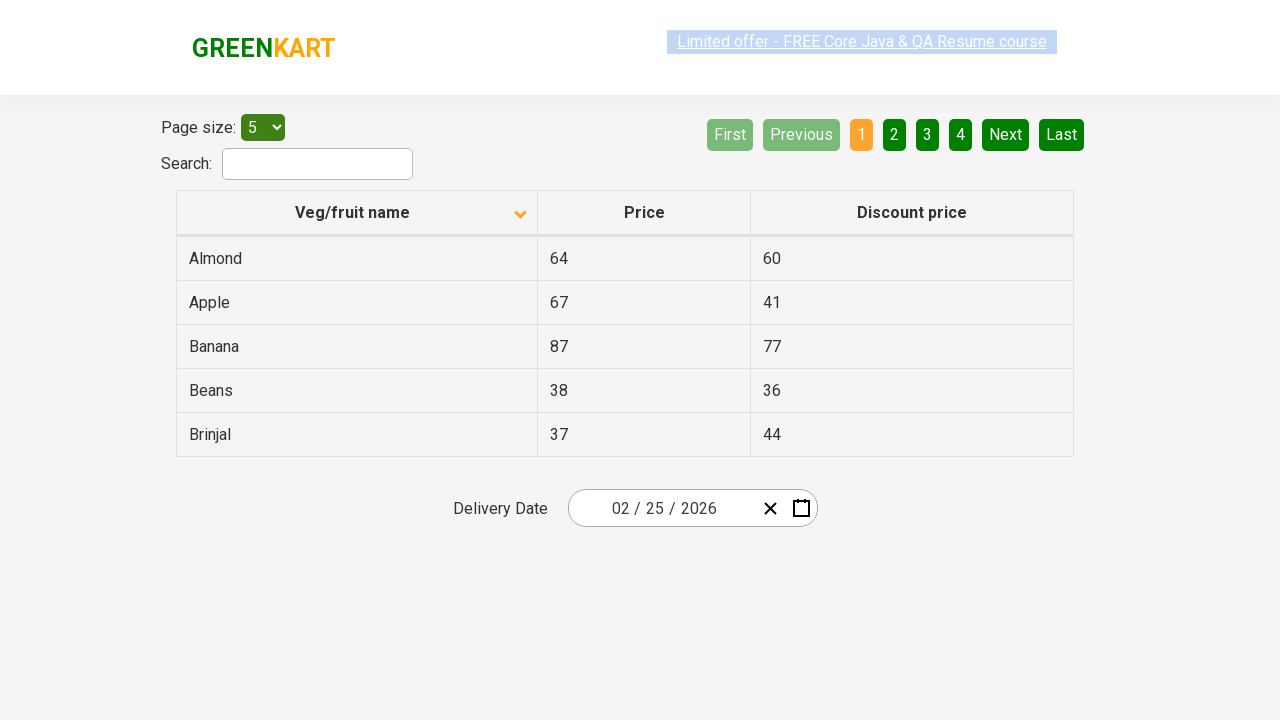

Clicked Next button to go to next page at (1006, 134) on [aria-label='Next']
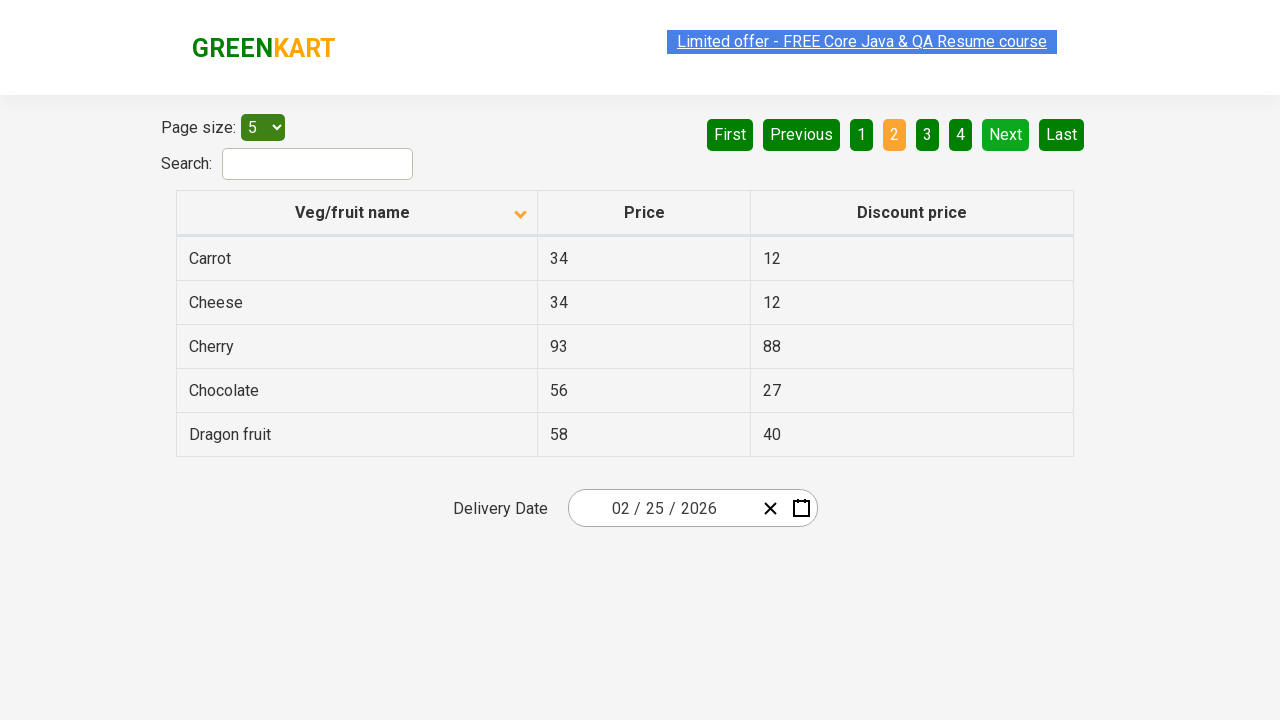

Waited for table to update after page navigation
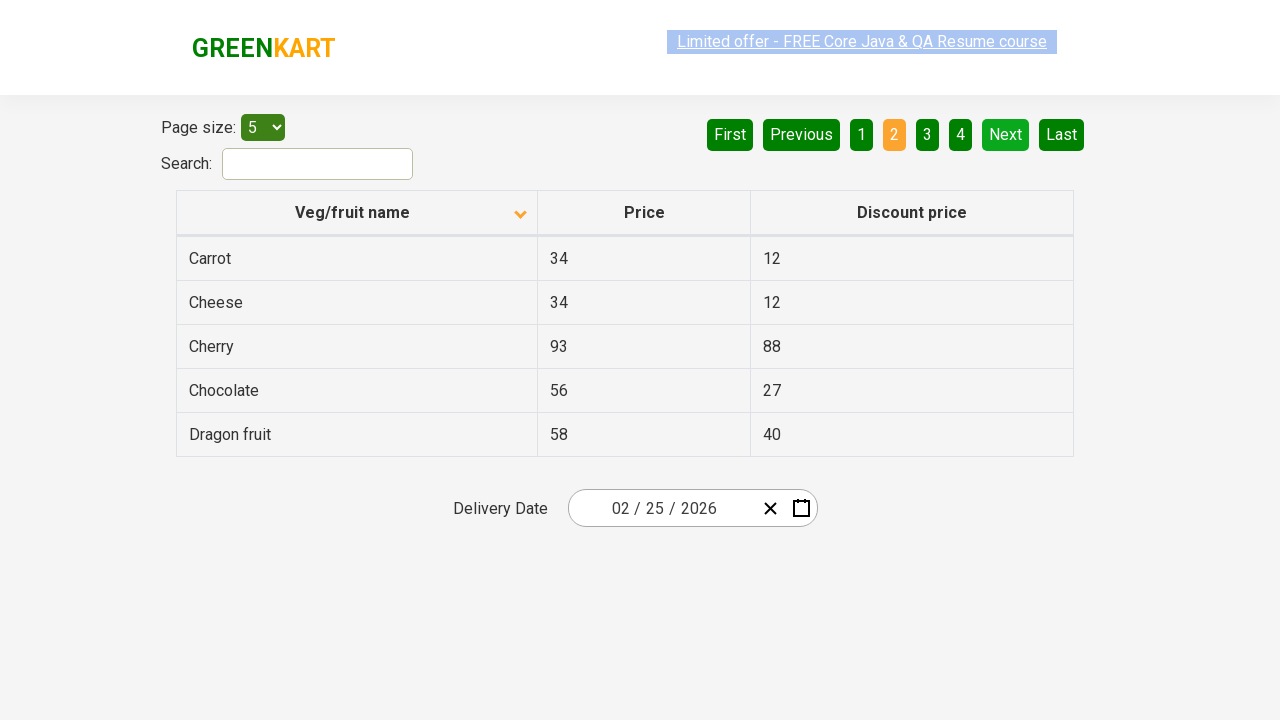

Retrieved all rows from current page
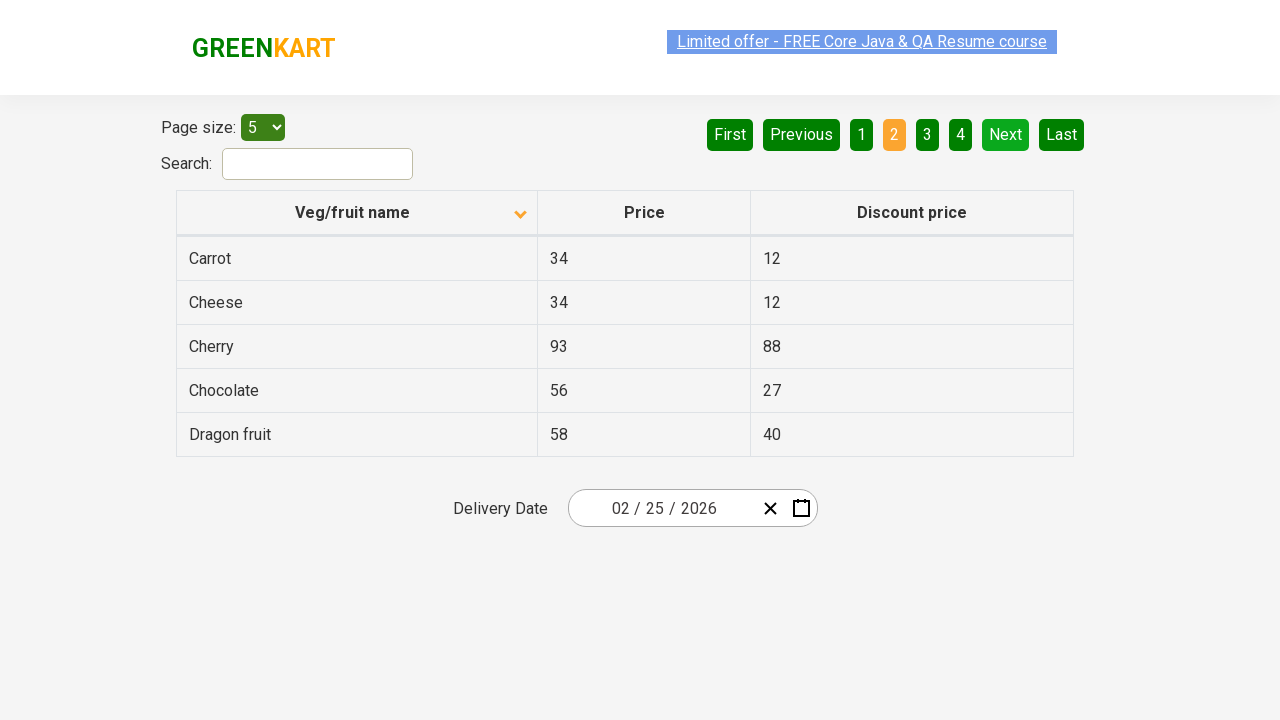

Clicked Next button to go to next page at (1006, 134) on [aria-label='Next']
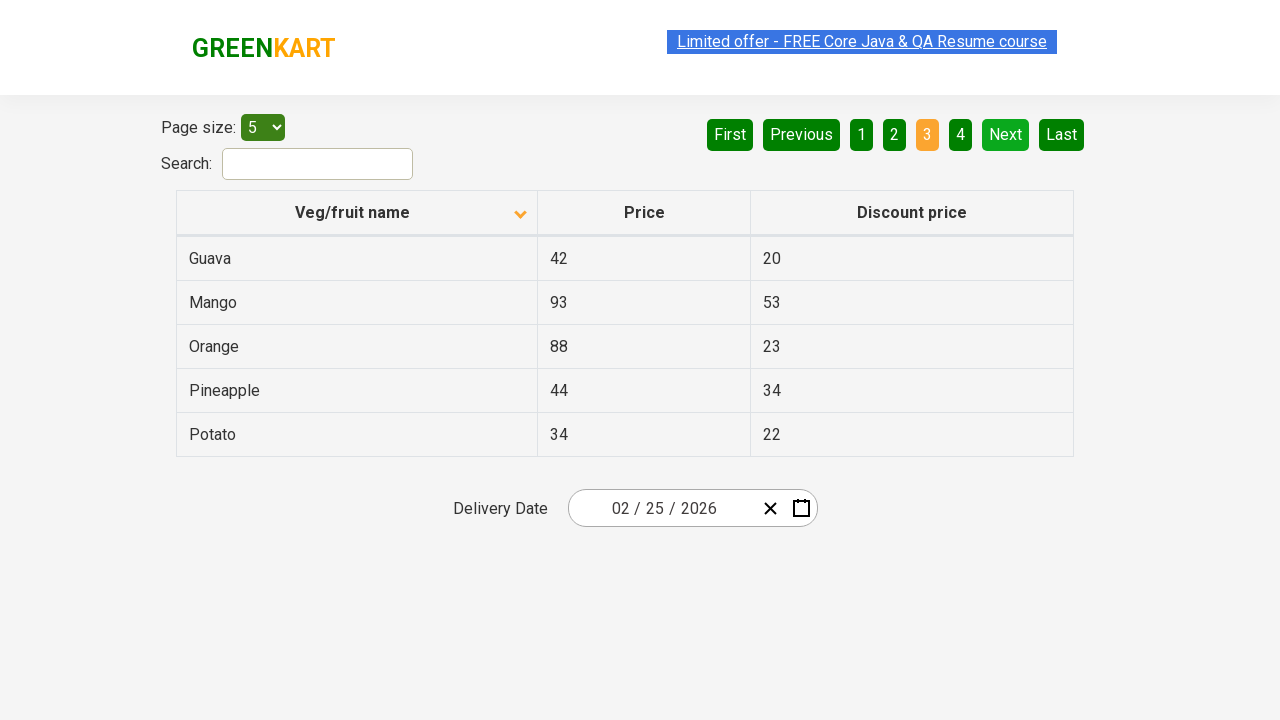

Waited for table to update after page navigation
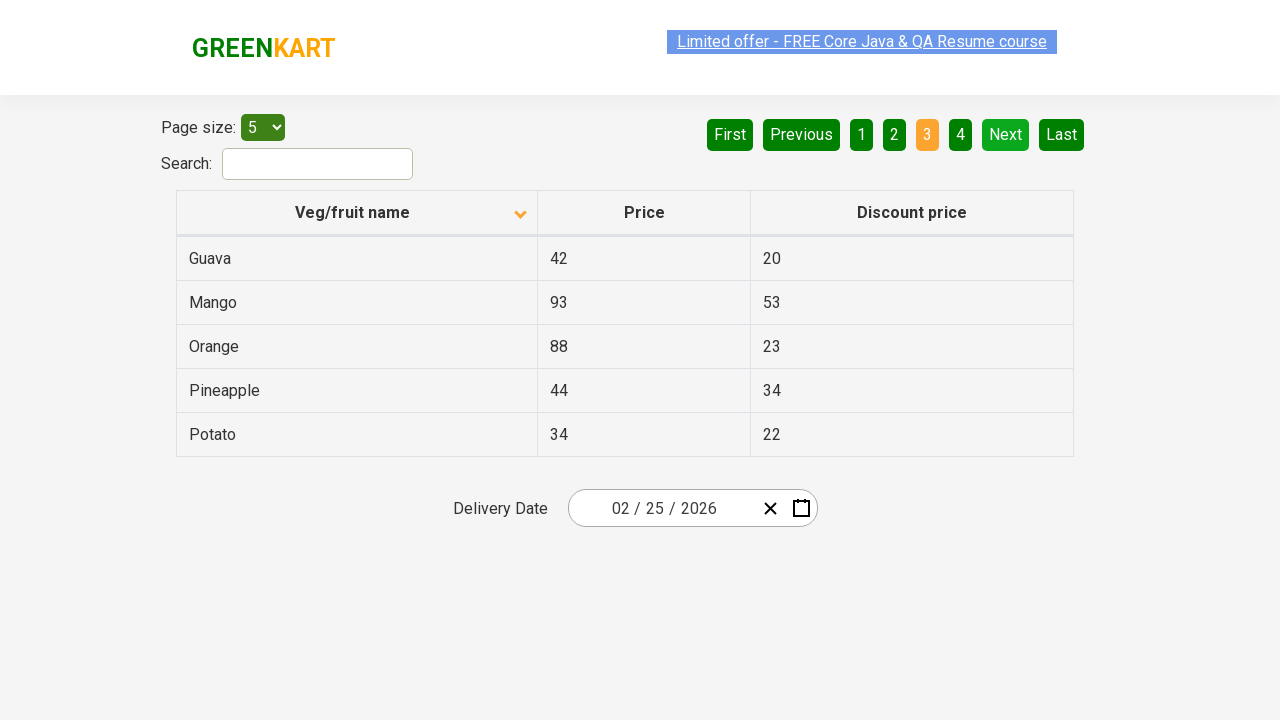

Retrieved all rows from current page
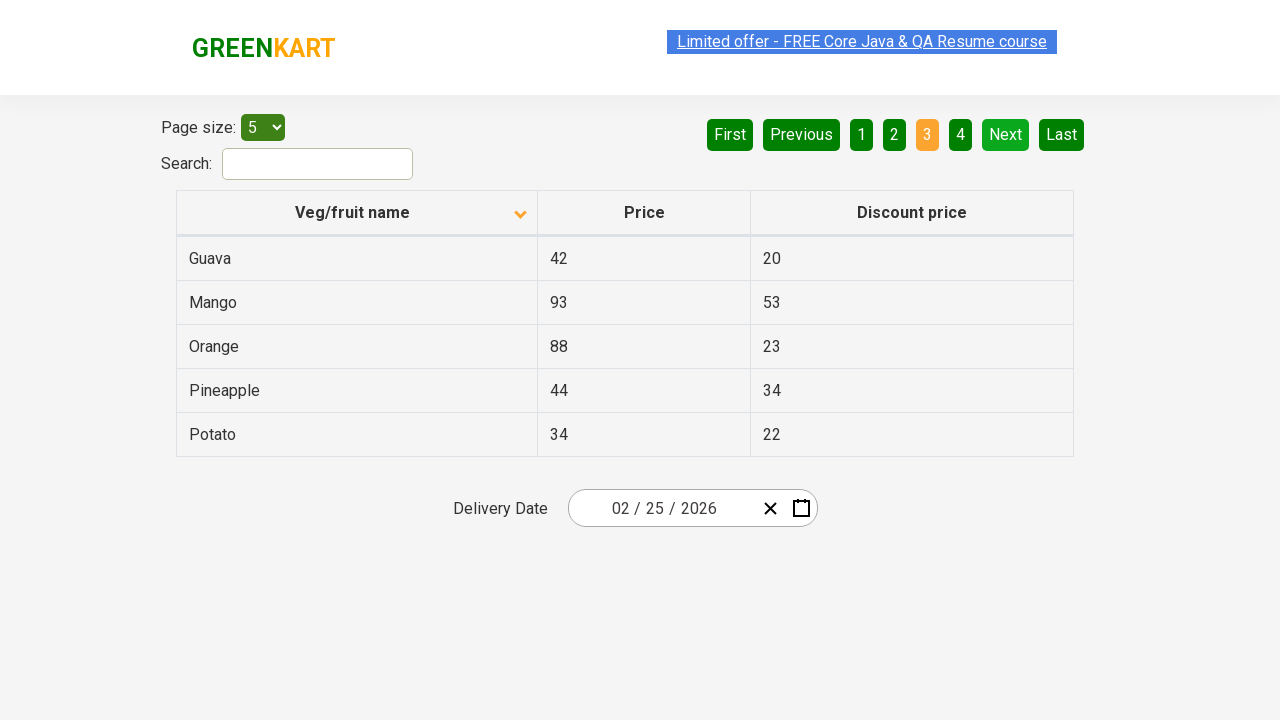

Clicked Next button to go to next page at (1006, 134) on [aria-label='Next']
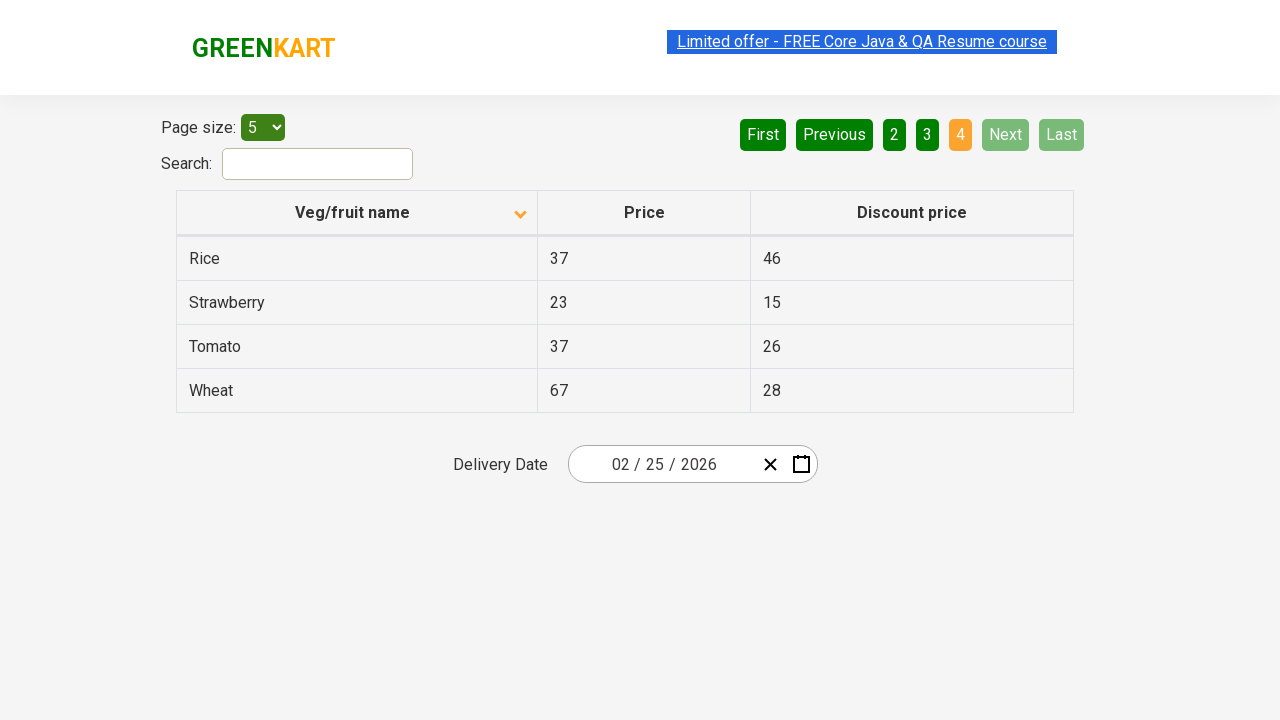

Waited for table to update after page navigation
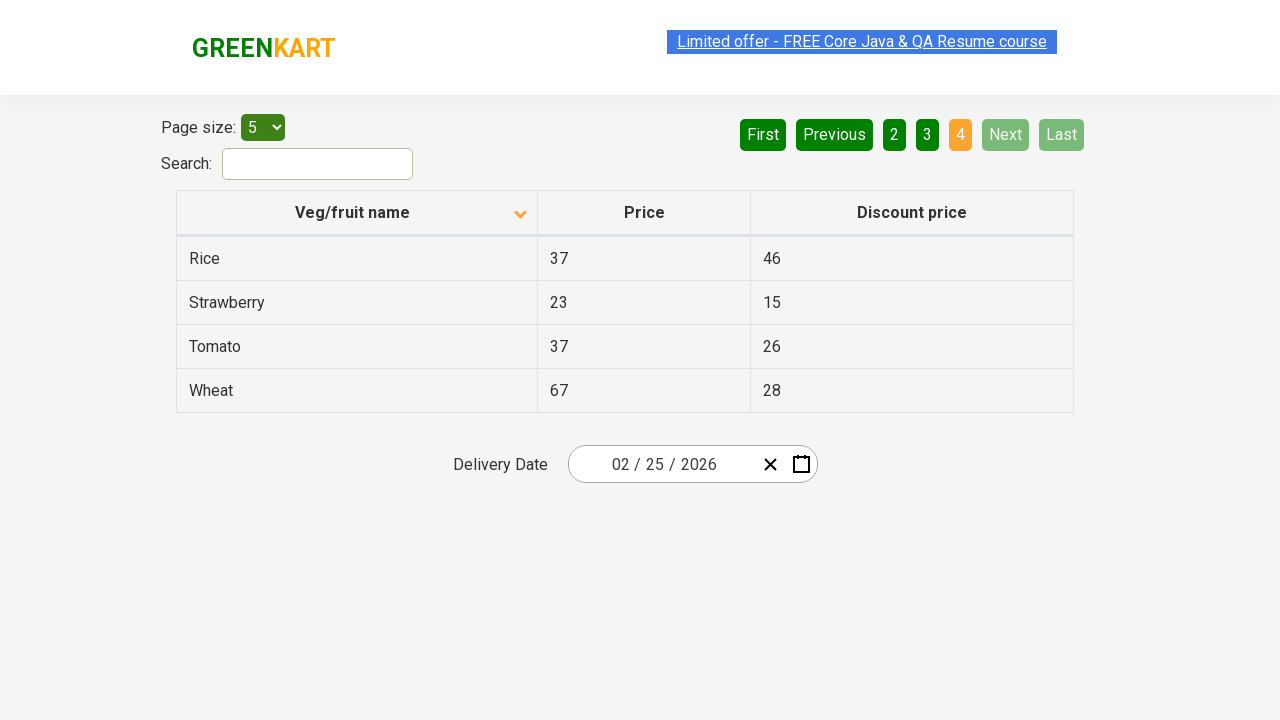

Retrieved all rows from current page
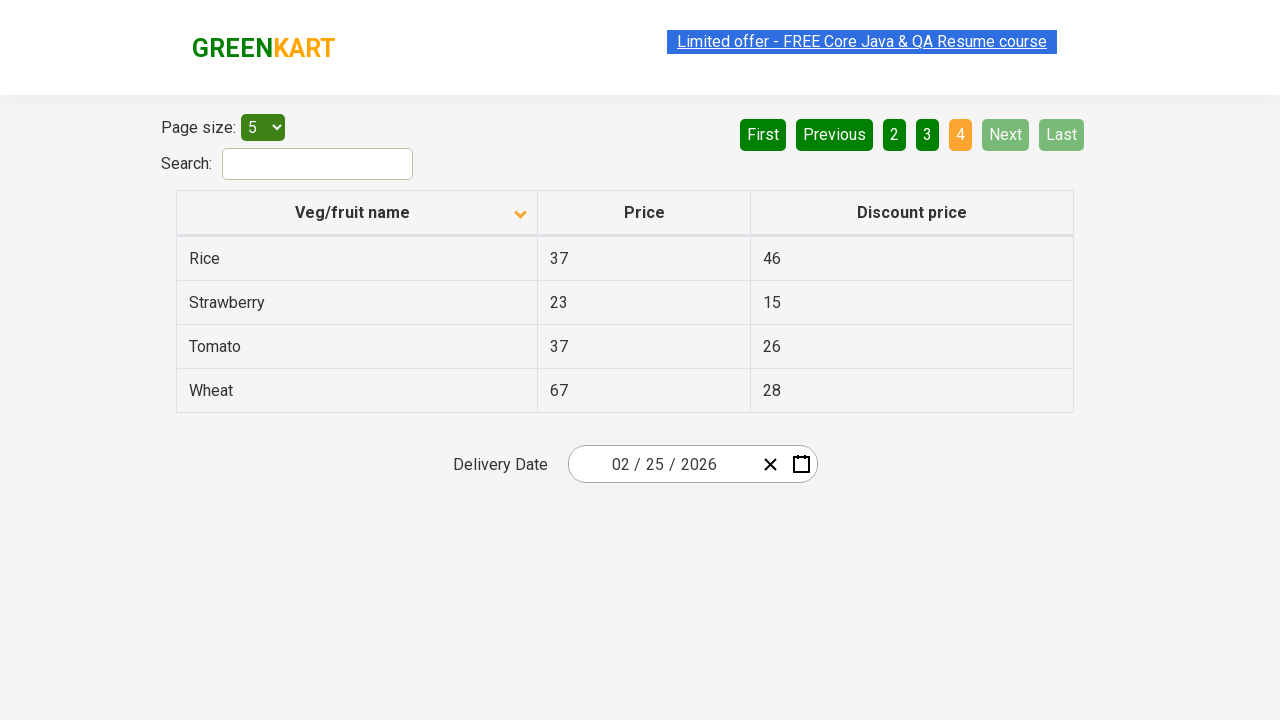

Found 'Rice' item with price: 37
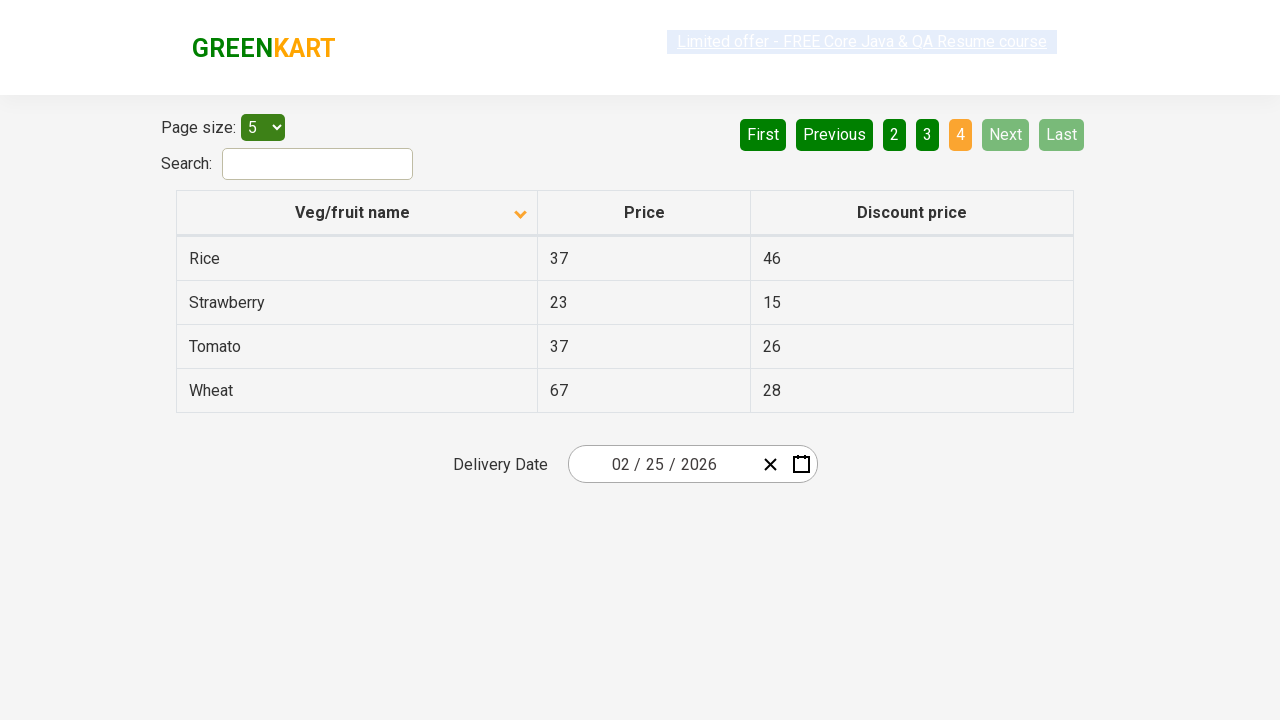

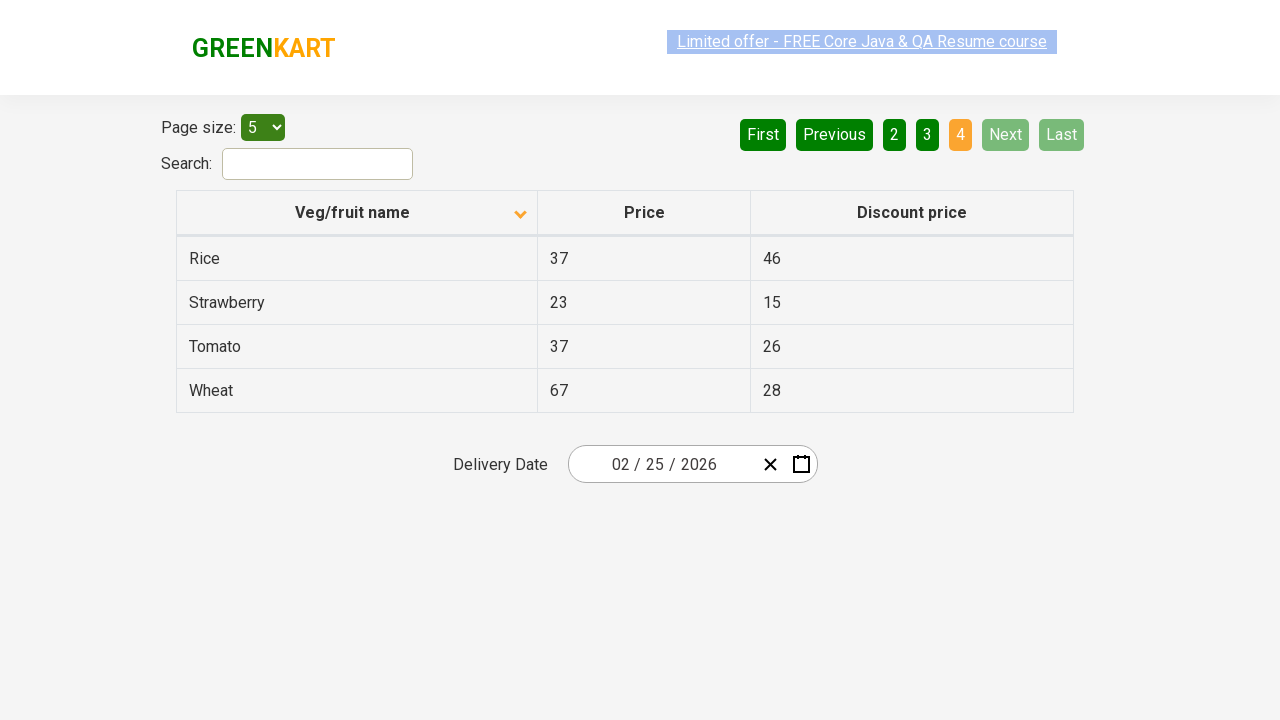